Tests the account registration form by filling in username, email, password fields and submitting the form

Starting URL: https://my.aidaform.com/signup

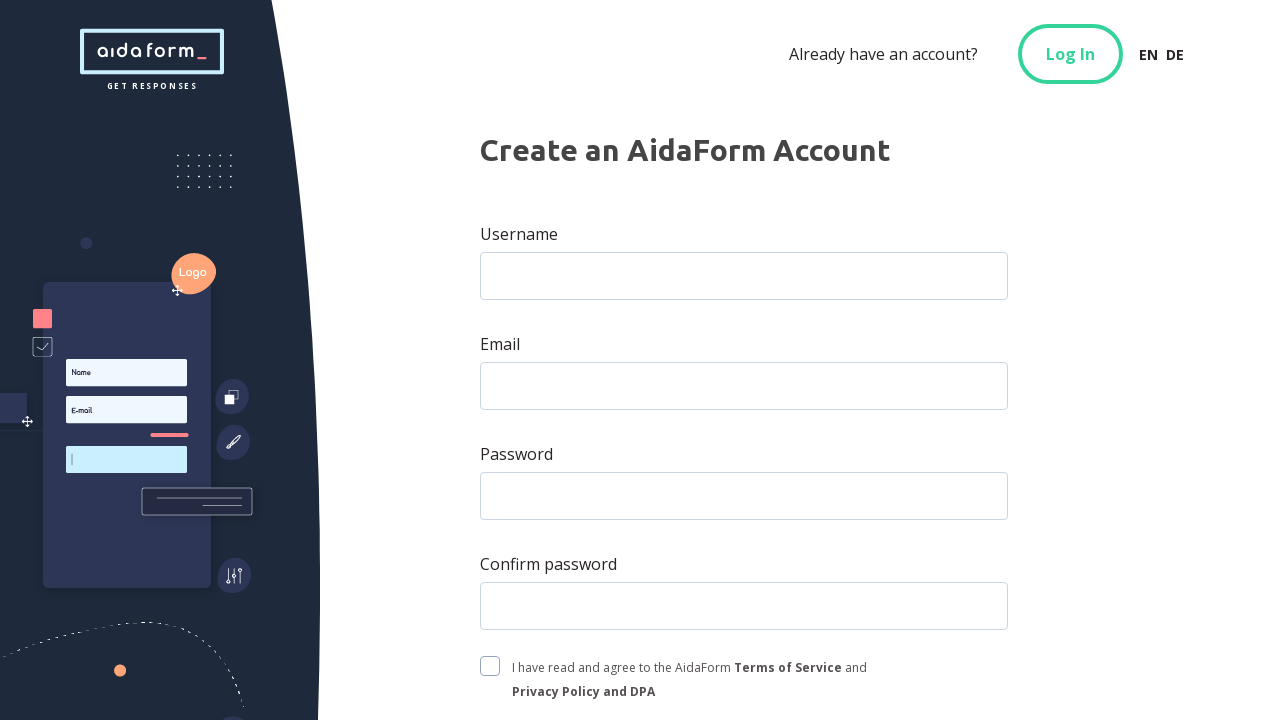

Filled username field with 'johndoe487' on input[name='nickname']
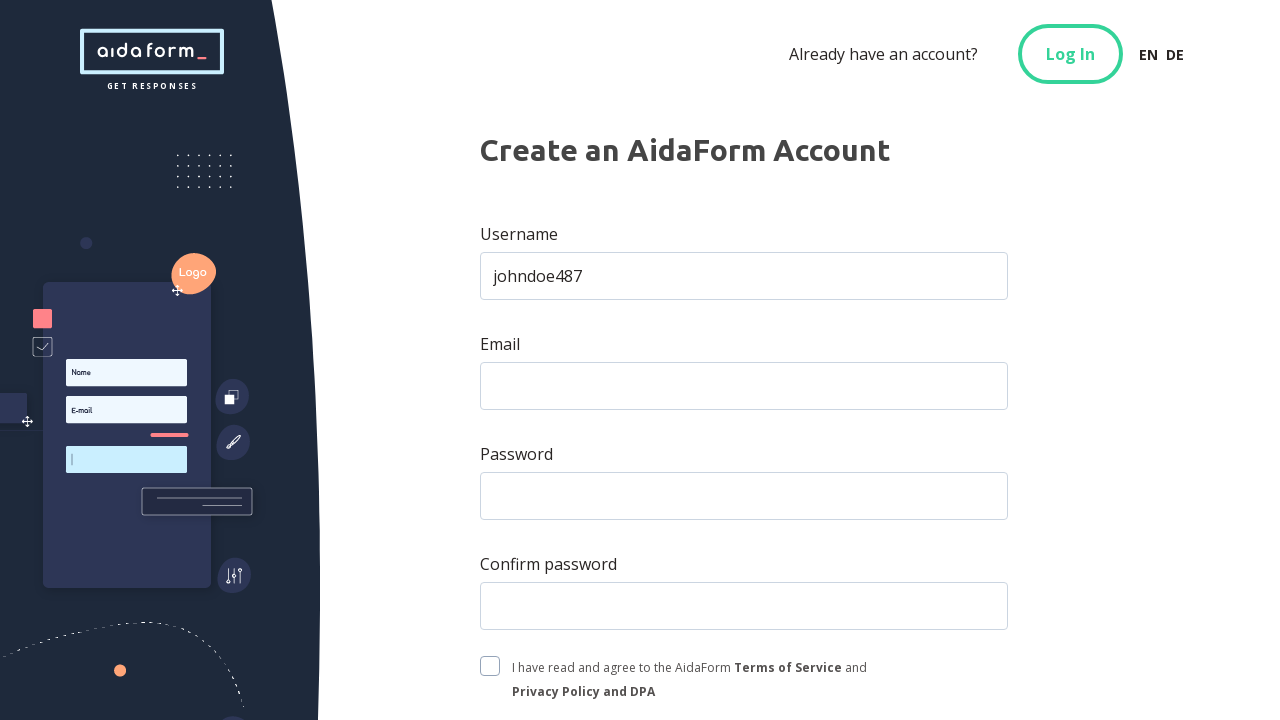

Filled email field with 'testuser487@example.com' on input[name='email']
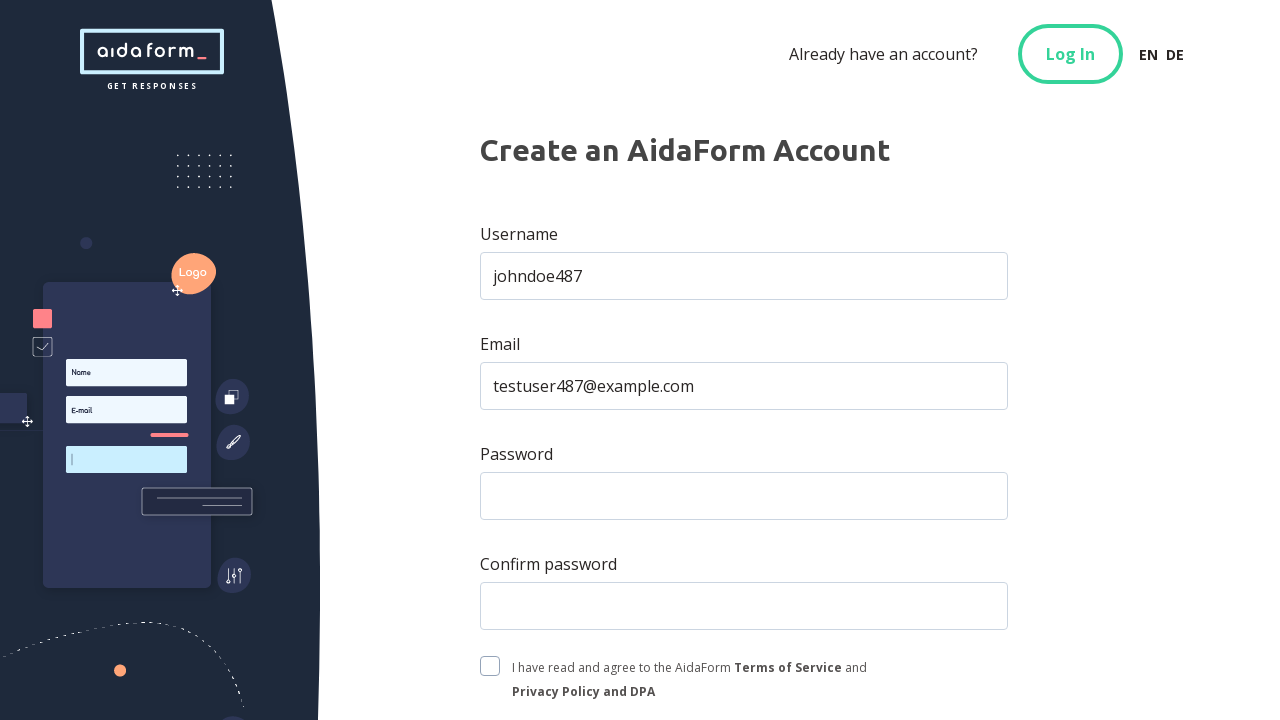

Filled password field on input[name='password']
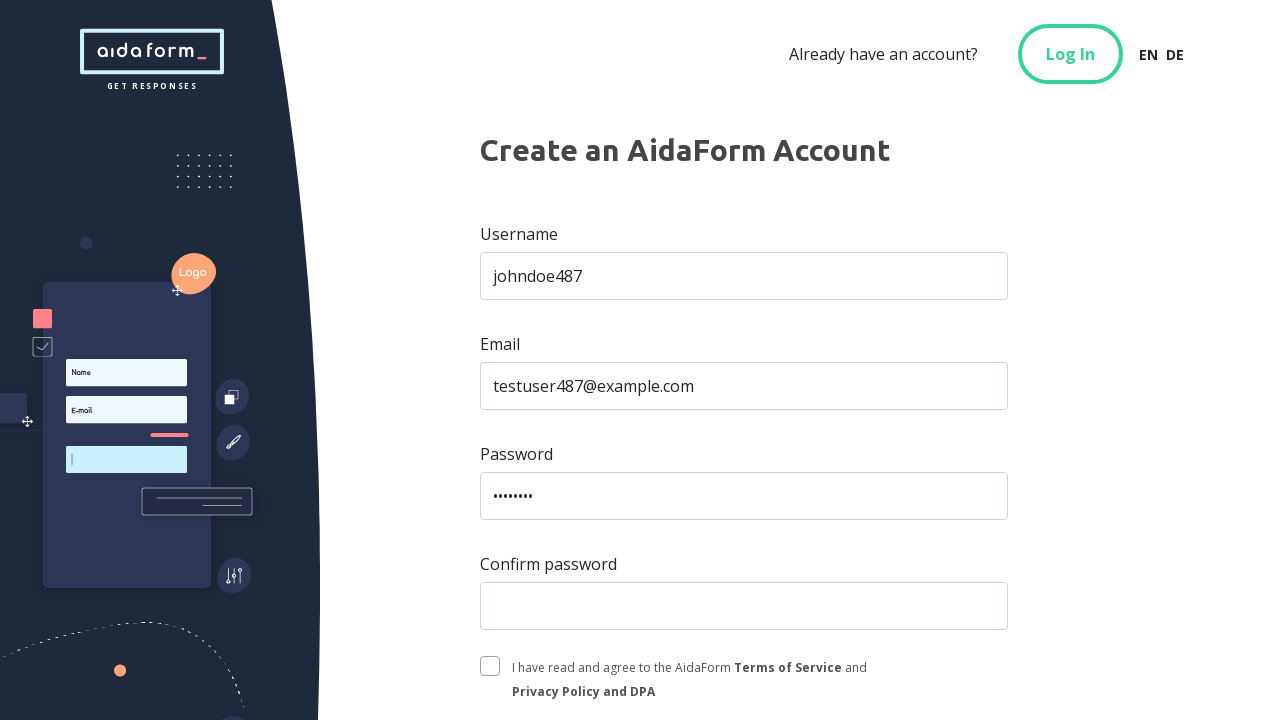

Filled password confirmation field on input[name='confirm']
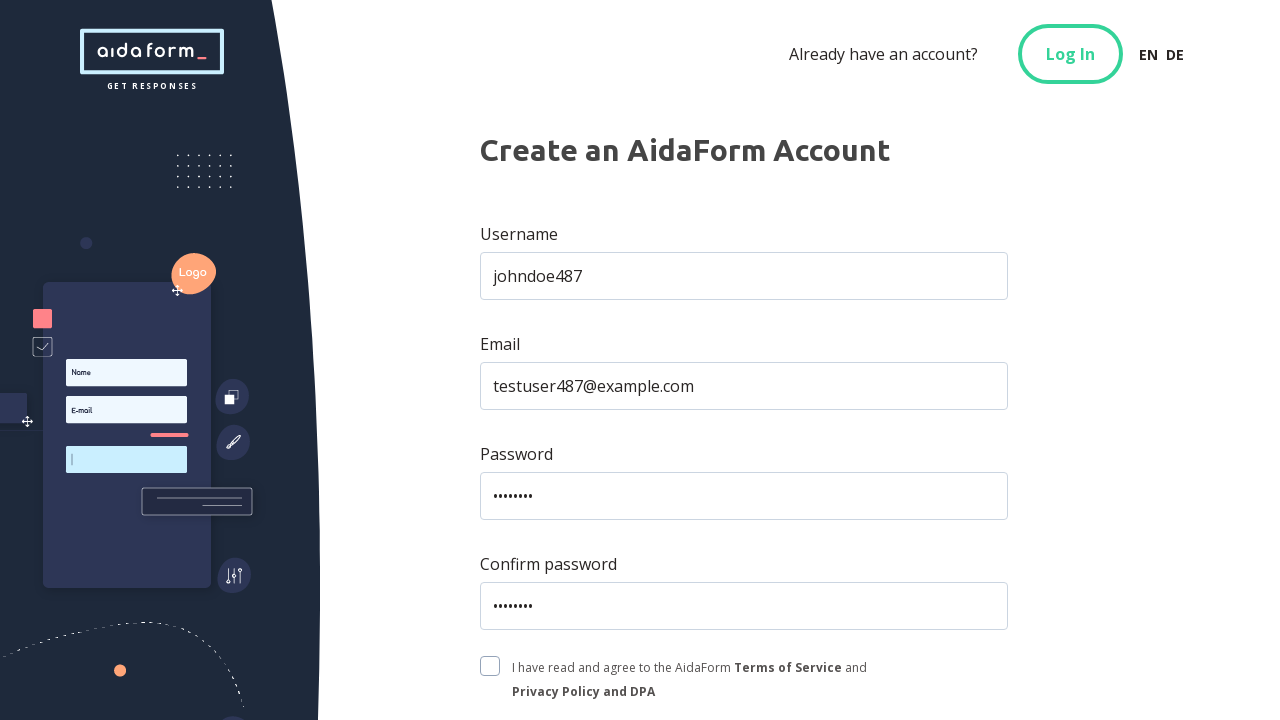

Clicked terms and agreement checkbox at (490, 666) on xpath=//div[starts-with(@class, 'checkbox')]//*[local-name()='svg']
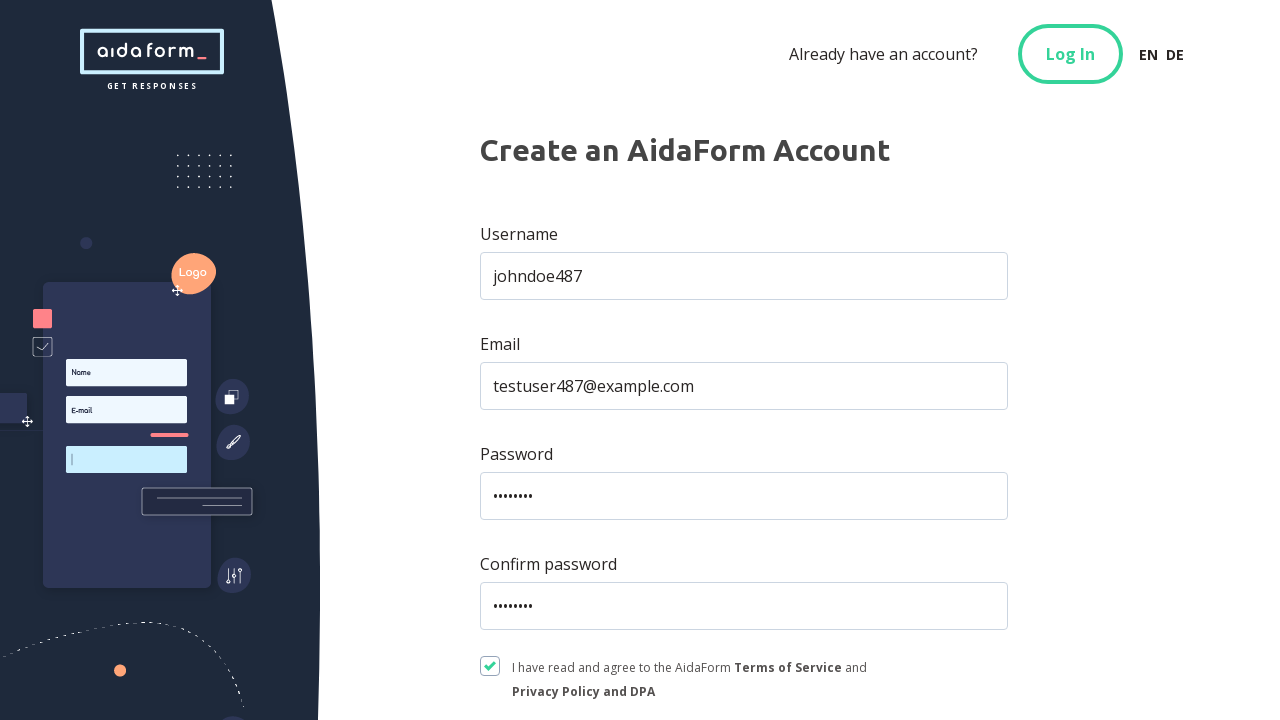

Clicked 'Create My Free Account' button to submit registration form at (612, 671) on xpath=//button[text()='Create My Free Account']
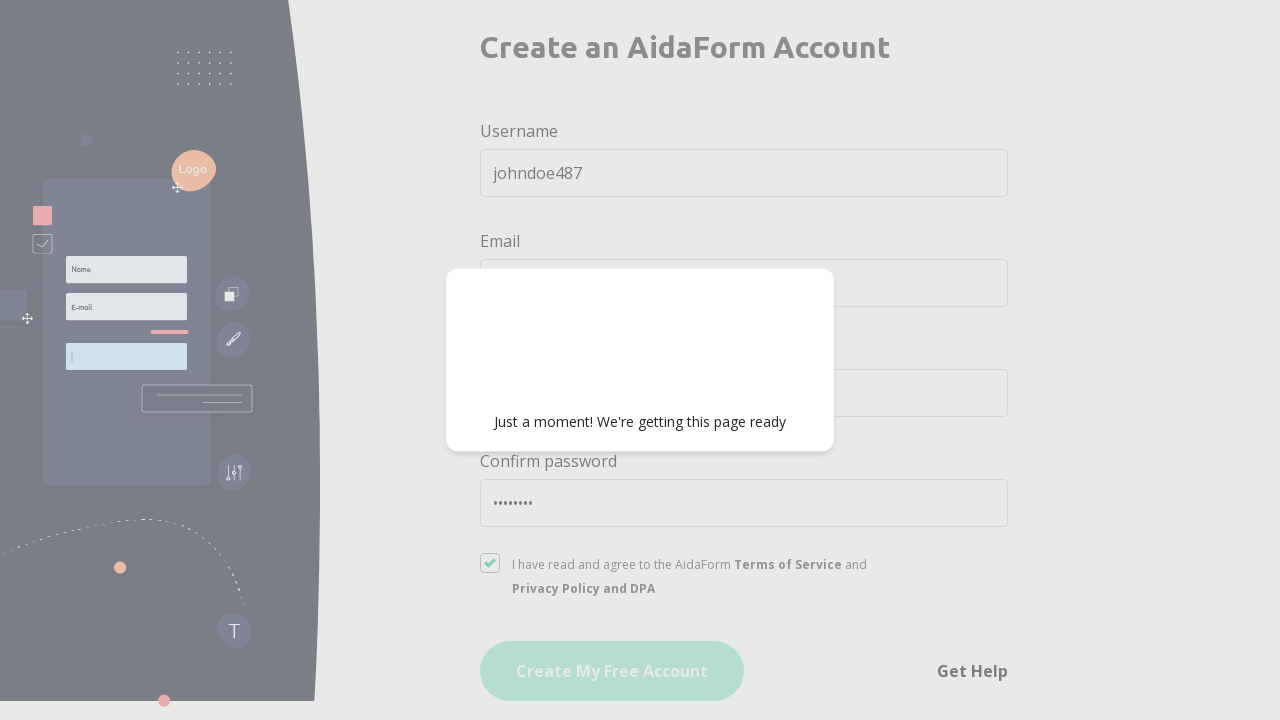

Confirmation page loading message appeared
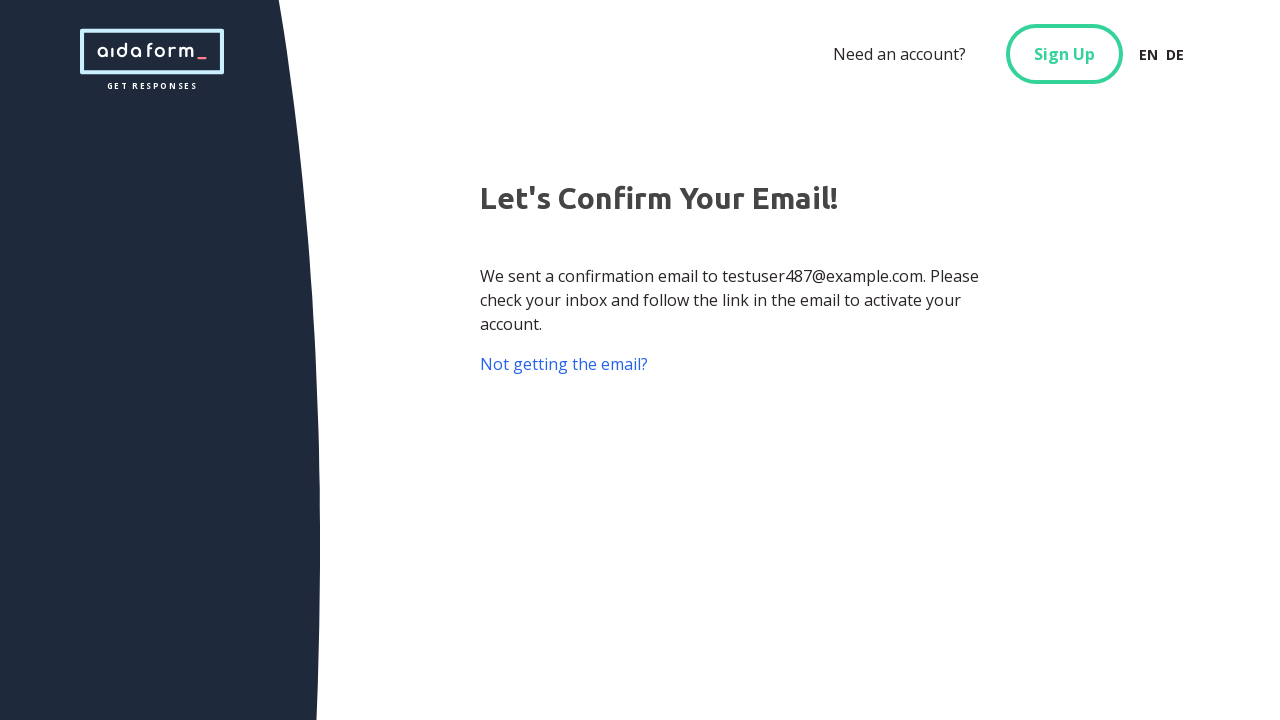

Email confirmation page loaded successfully
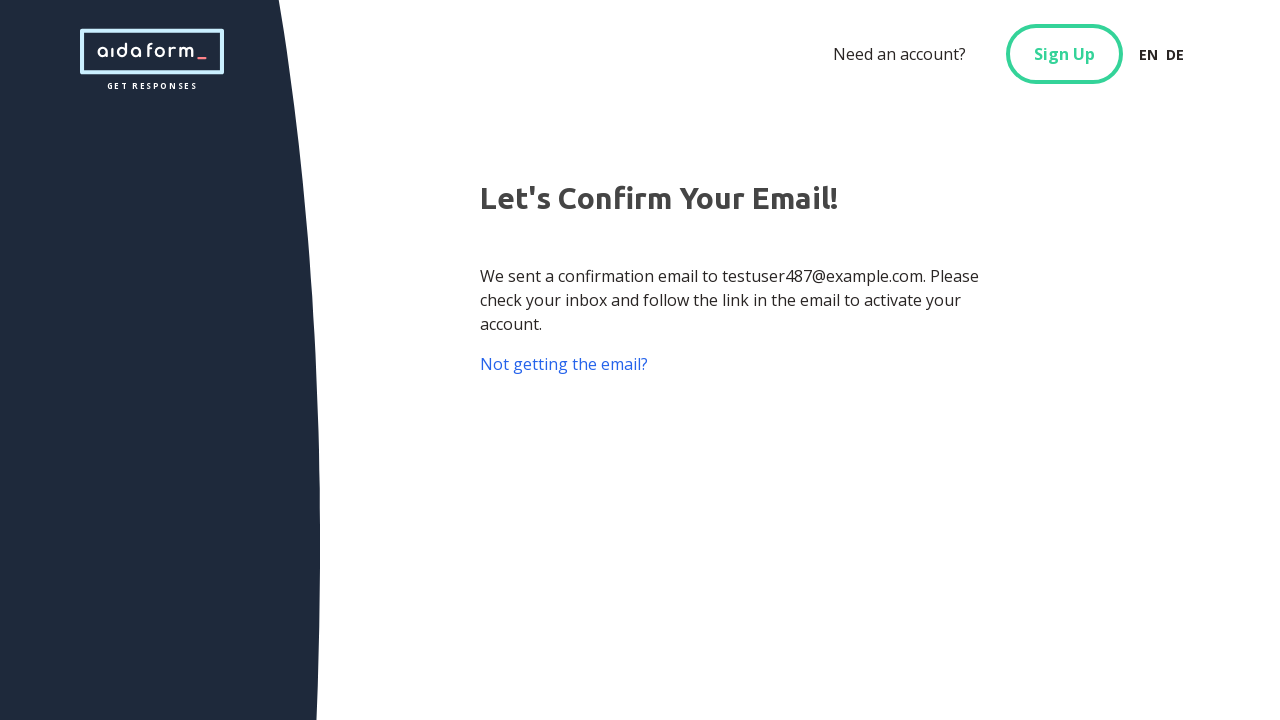

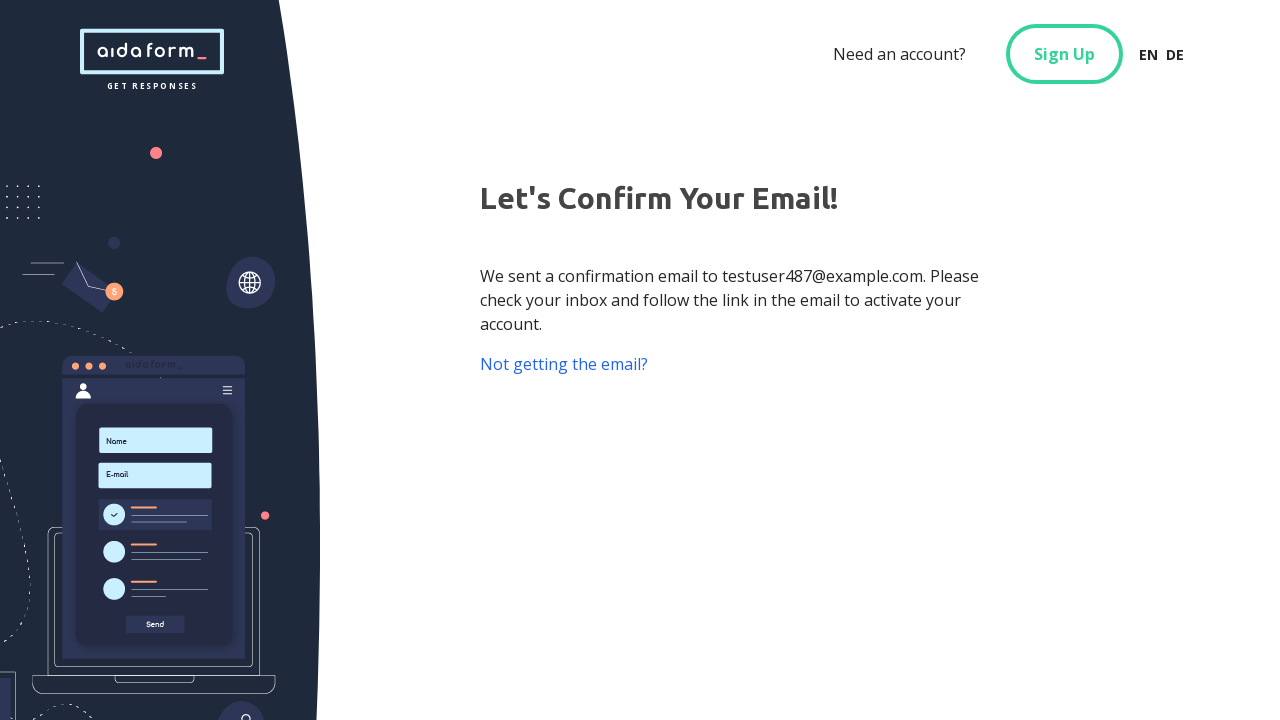